Tests a dynamic content page by navigating to it and waiting for the h3 heading element to be present on the page.

Starting URL: https://the-internet.herokuapp.com/dynamic_content

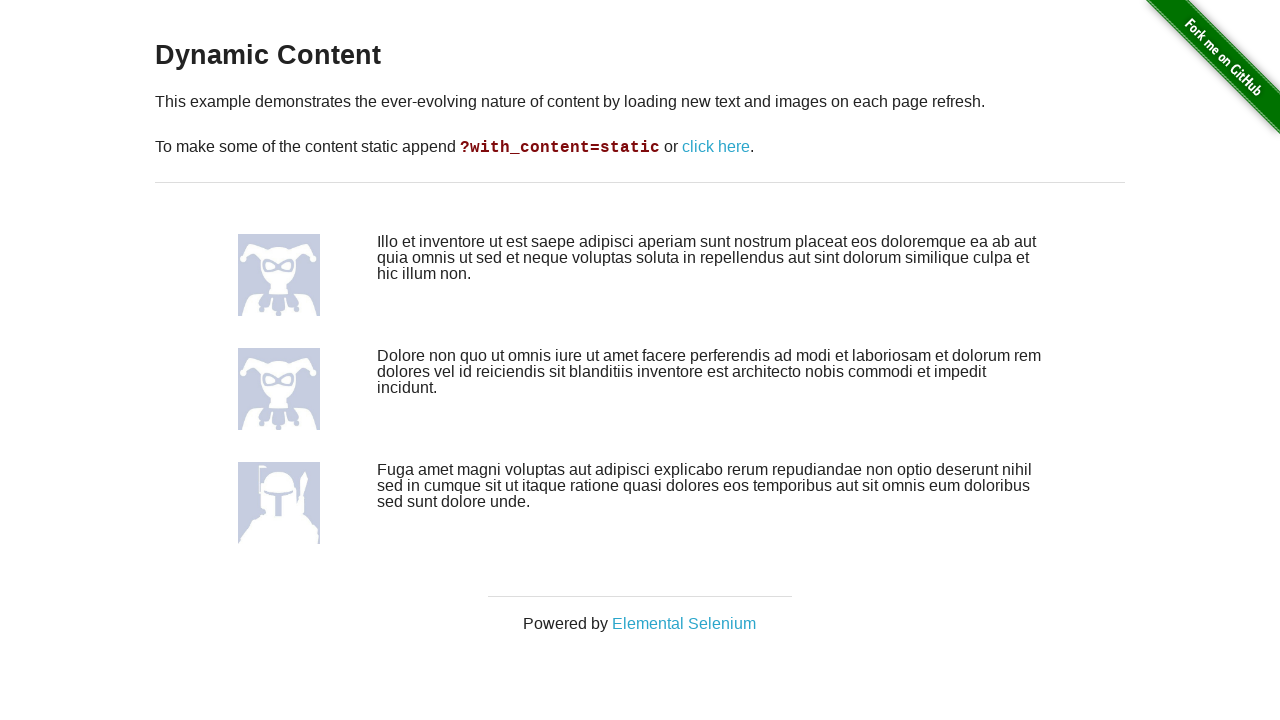

Navigated to dynamic content page
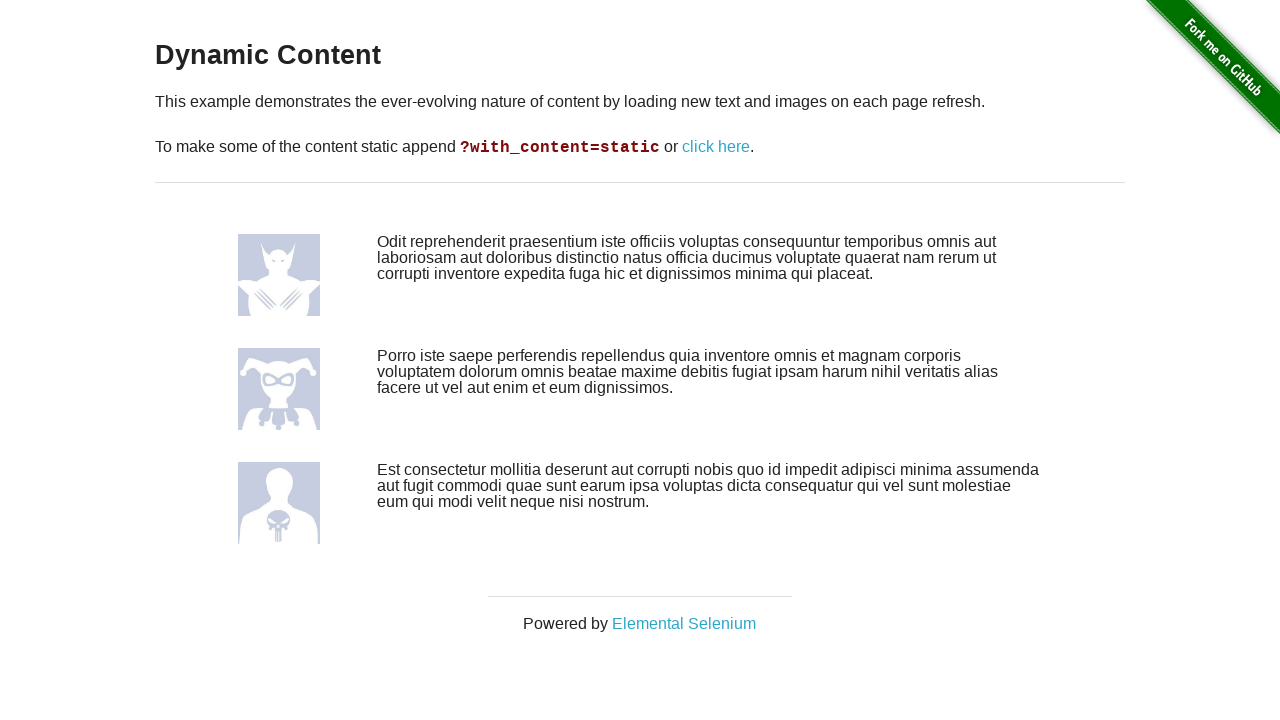

H3 heading element is now present on the page
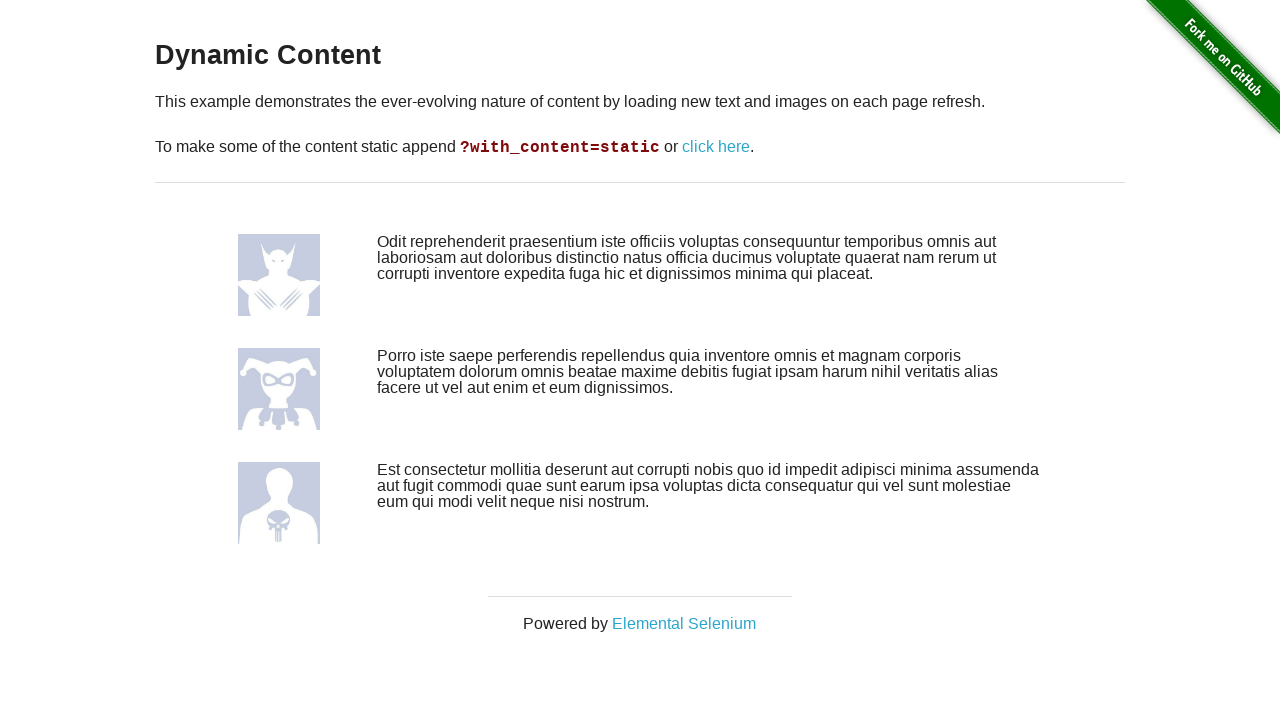

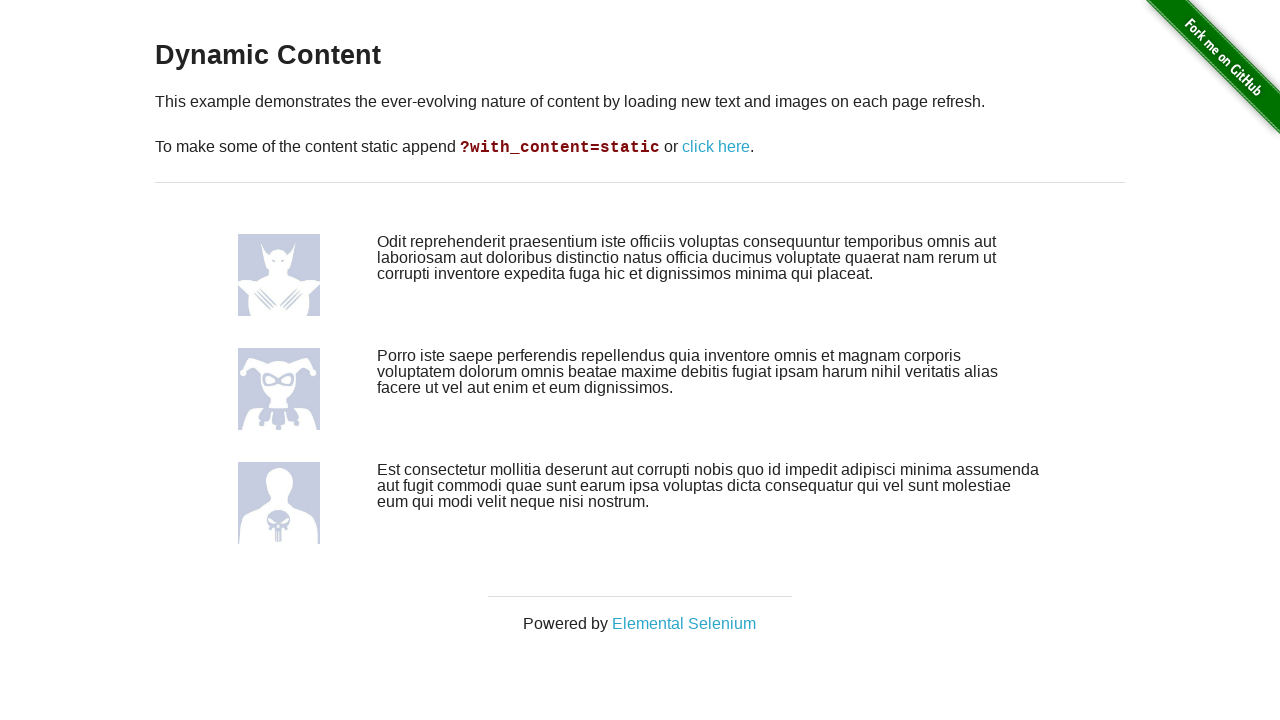